Tests drag and drop functionality by dragging an Angular logo image into a designated drop area

Starting URL: https://demo.automationtesting.in/Static.html

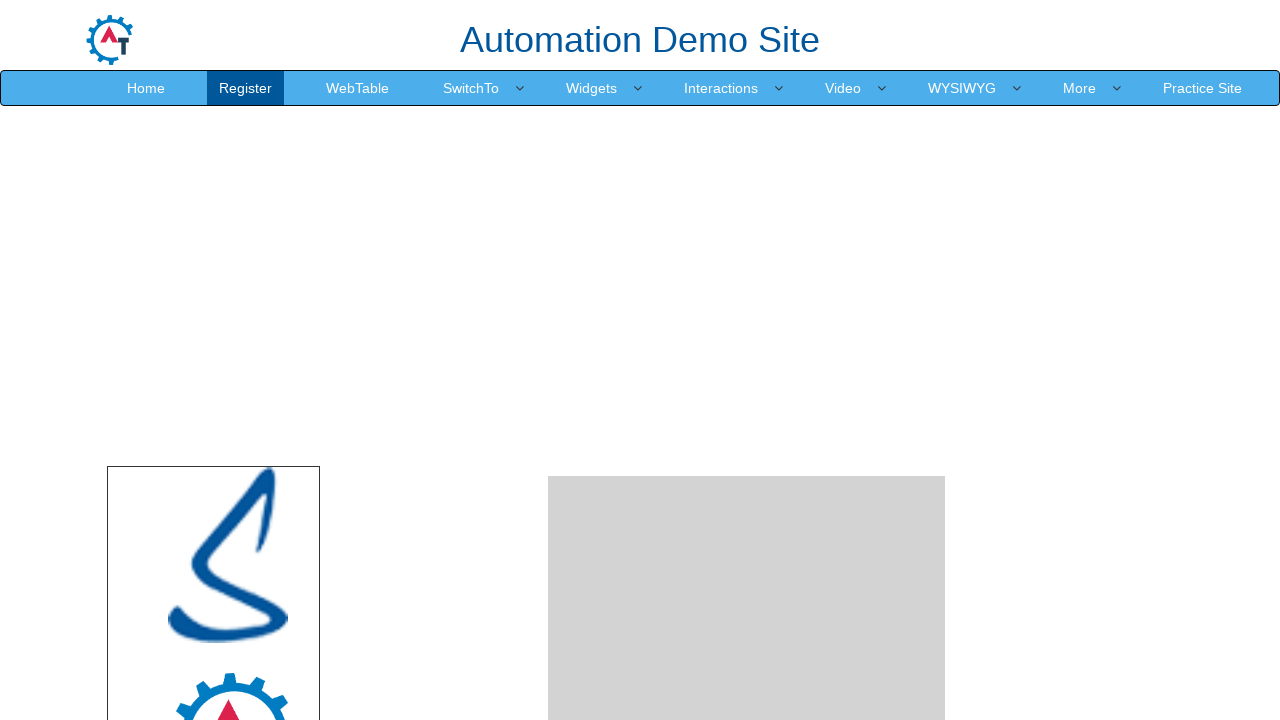

Located Angular logo source element
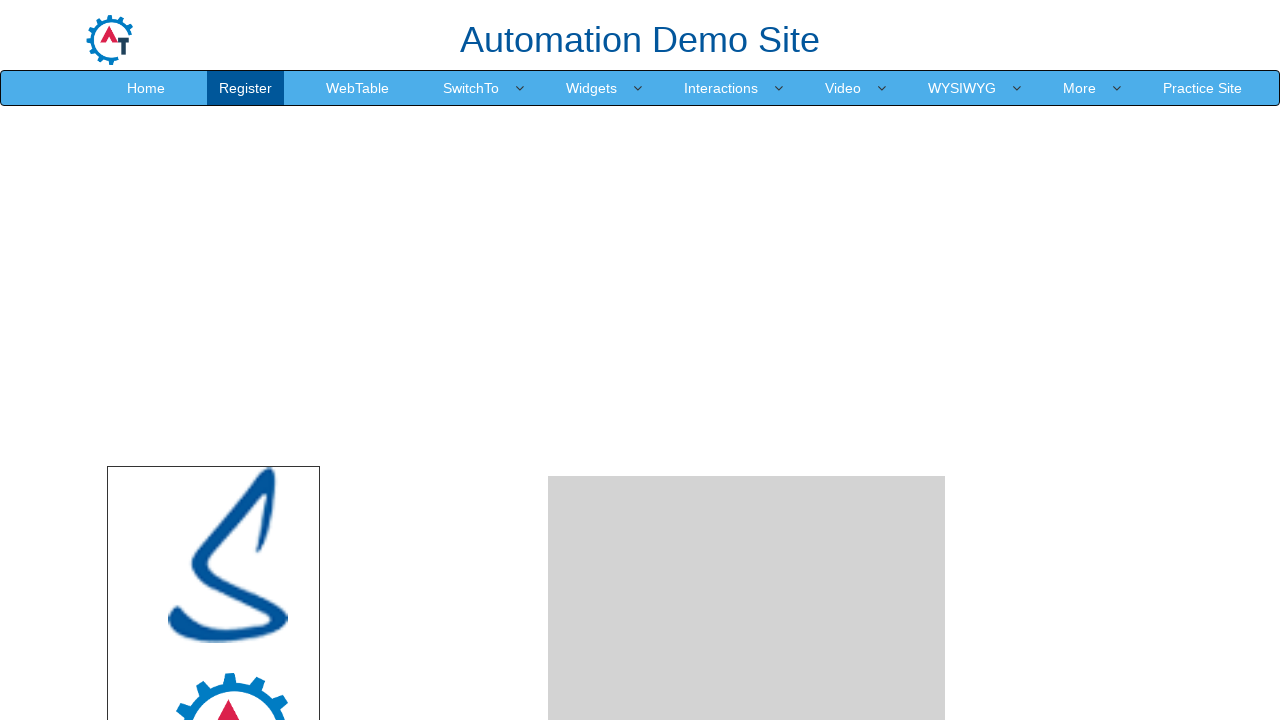

Located drop area destination element
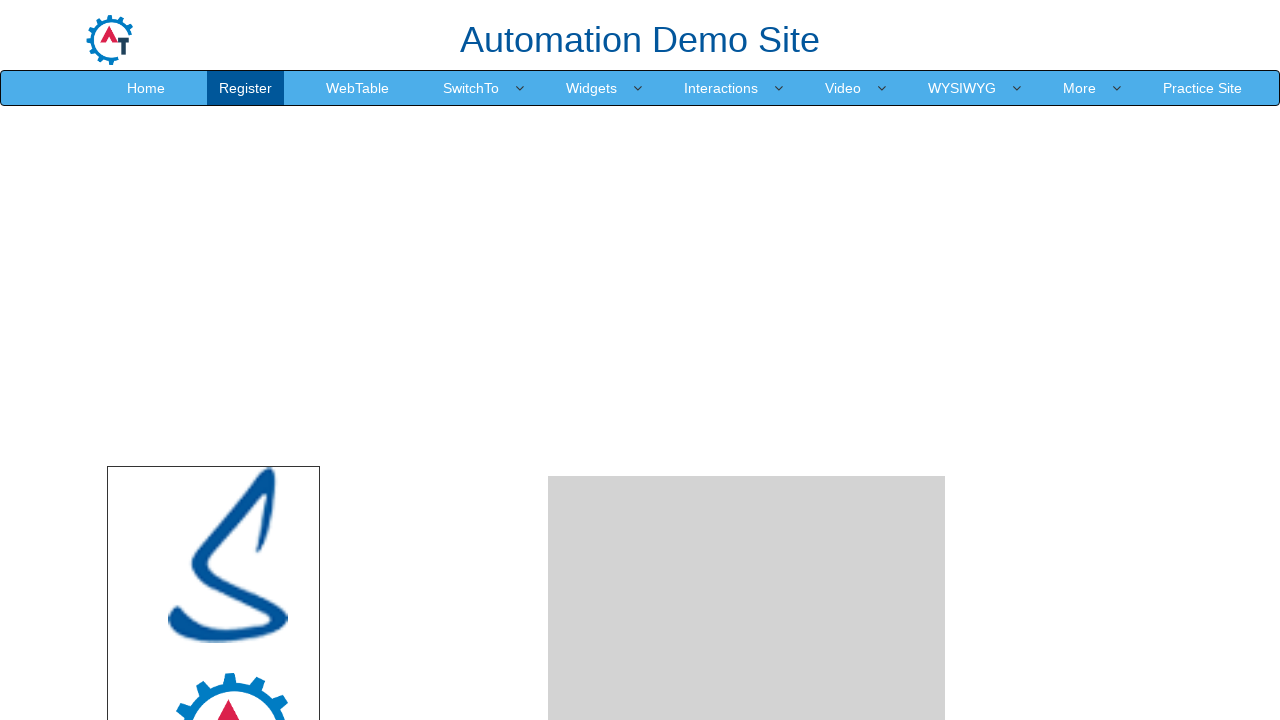

Dragged Angular logo image into drop area at (747, 481)
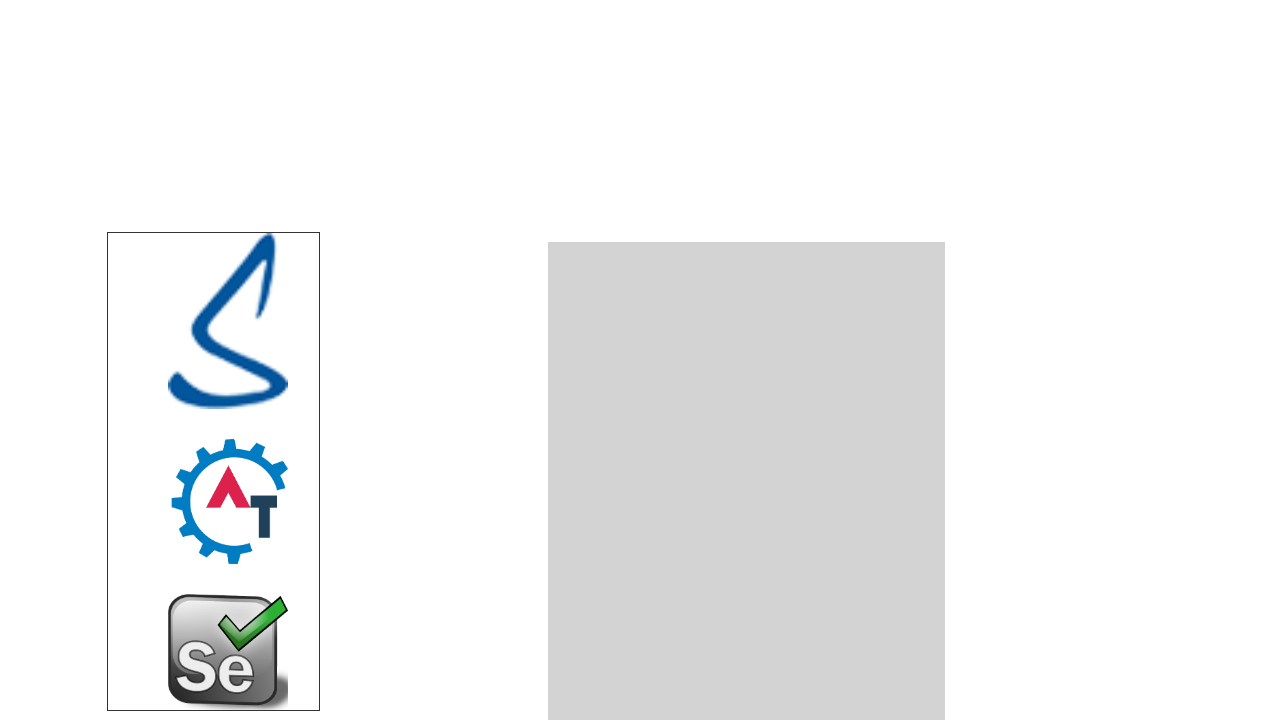

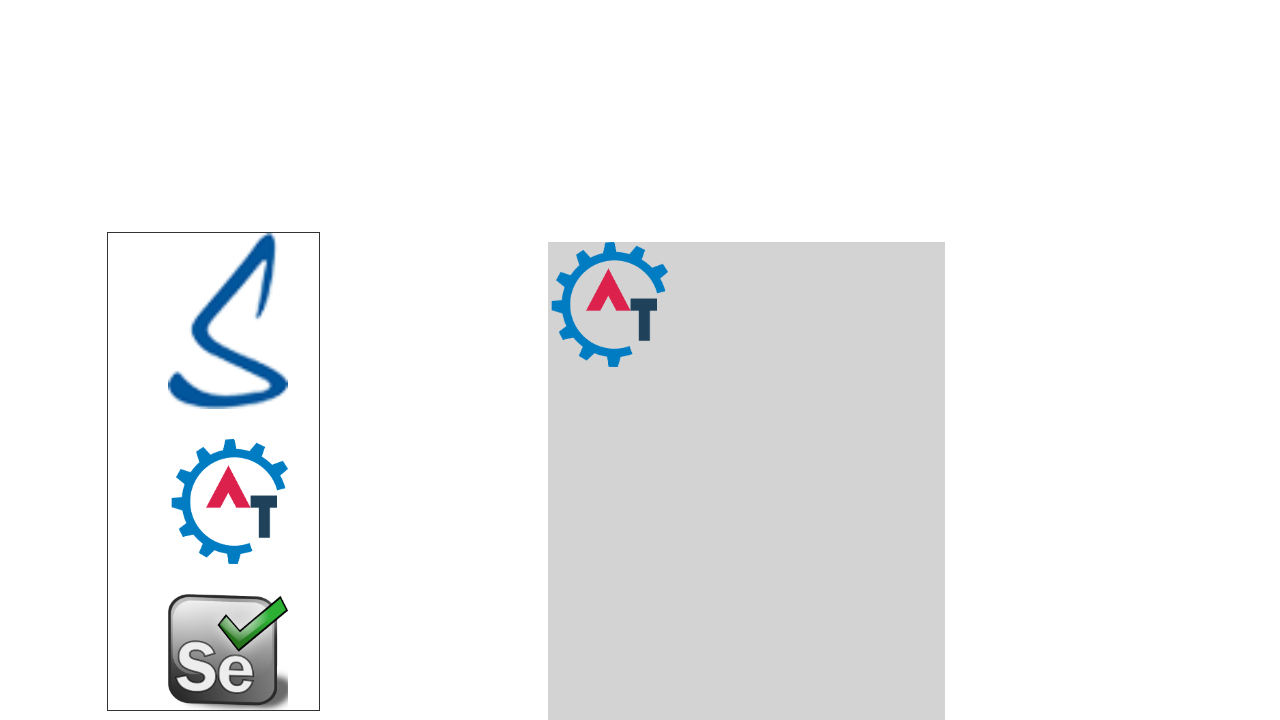